Navigates to a test automation practice blog website

Starting URL: https://testautomationpractice.blogspot.com/

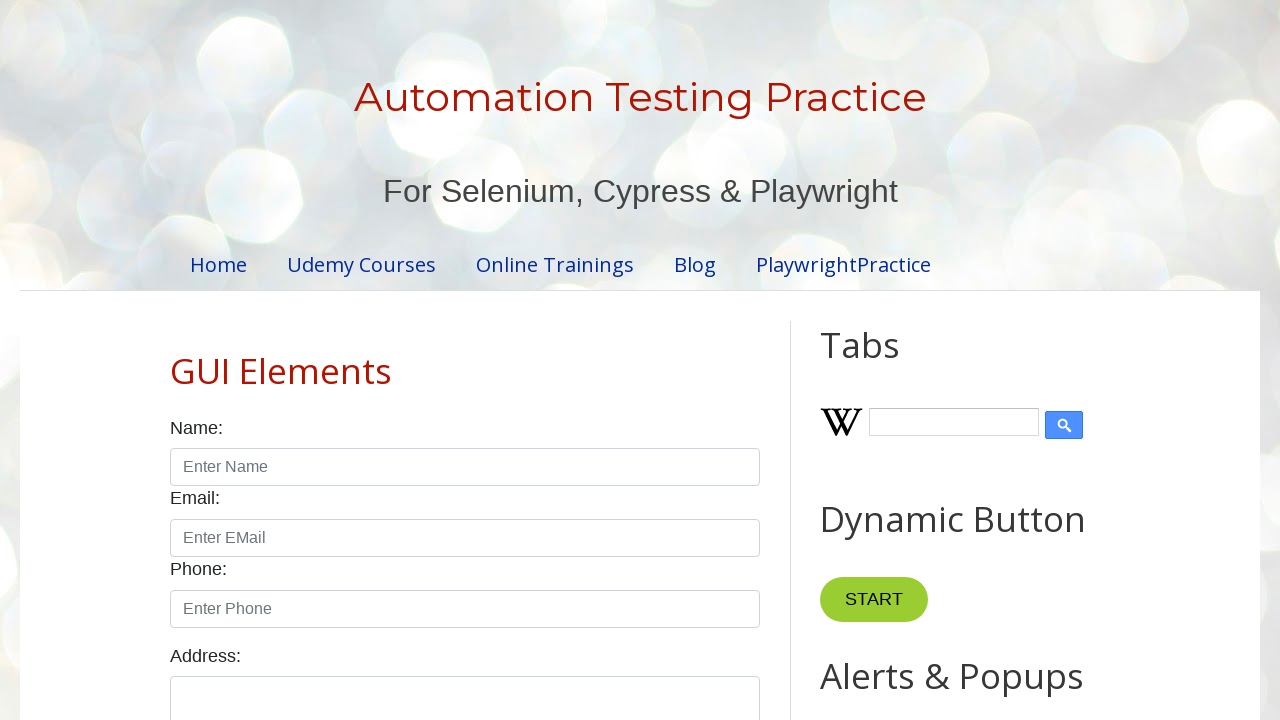

Navigated to test automation practice blog website
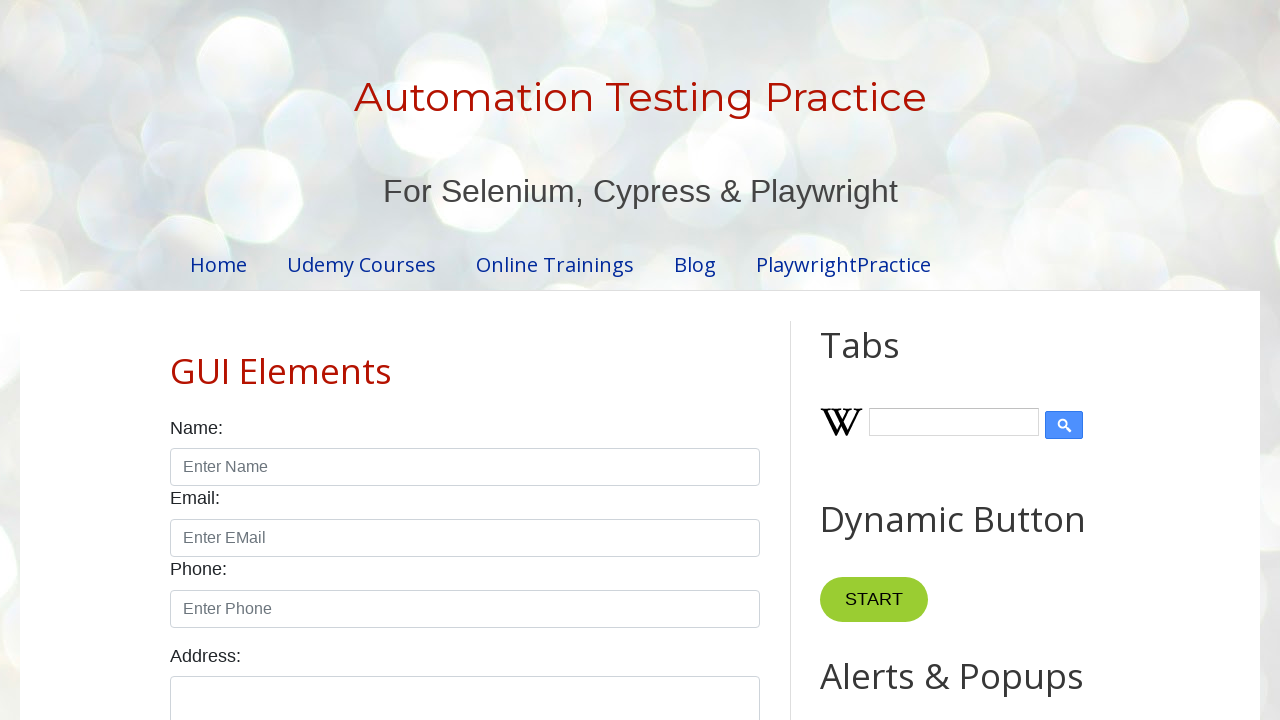

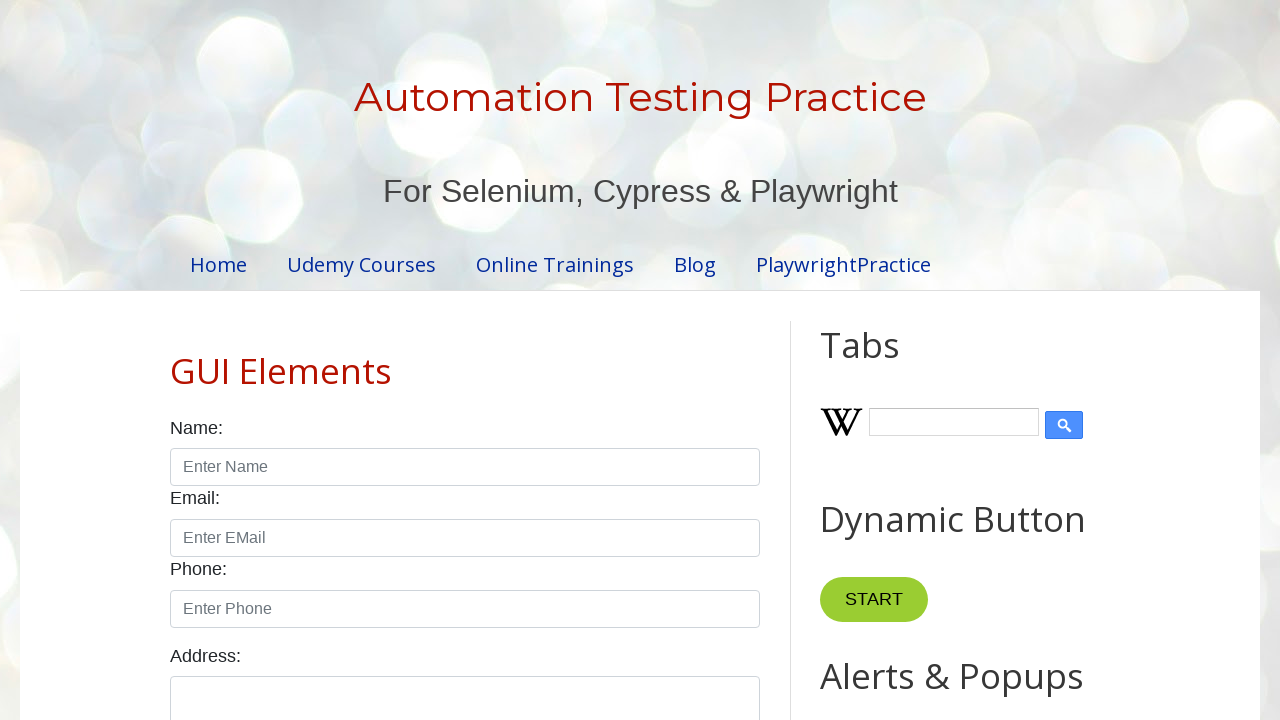